Tests the World Weather website search functionality by searching for a city and verifying results are displayed

Starting URL: https://worldweather.wmo.int/en/home.html

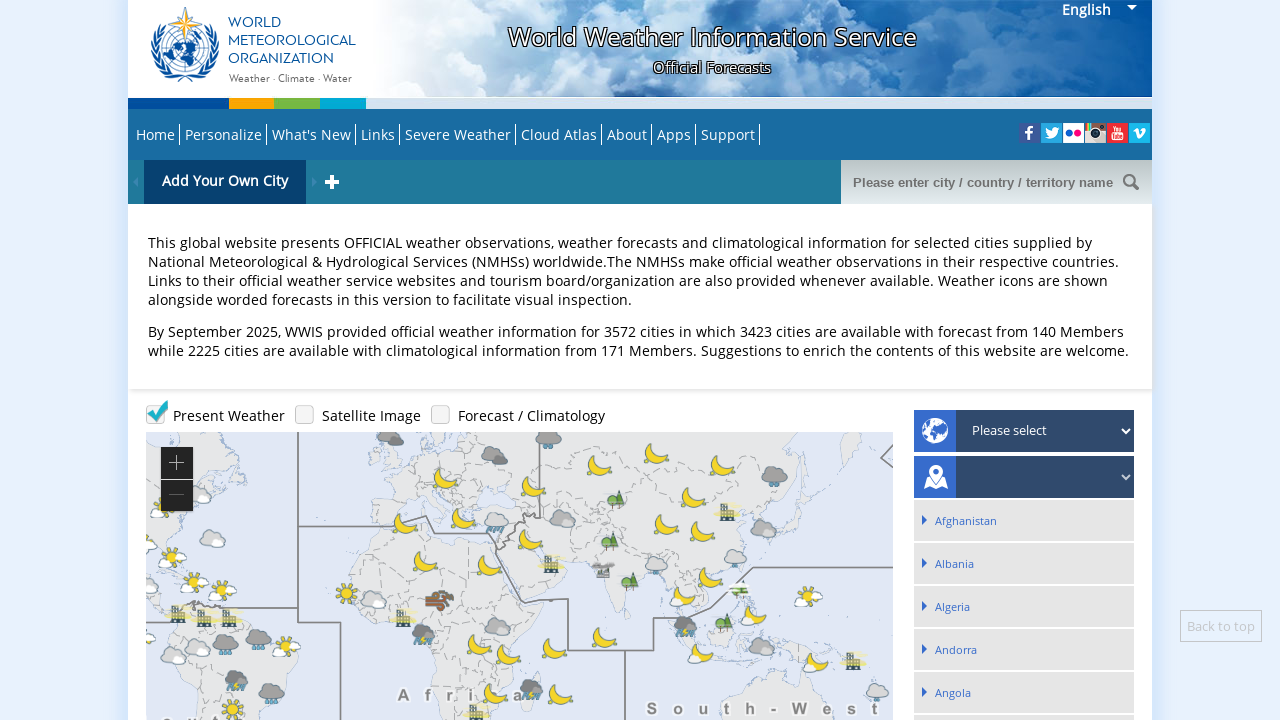

Entered 'lagos' in search field on input#q_search
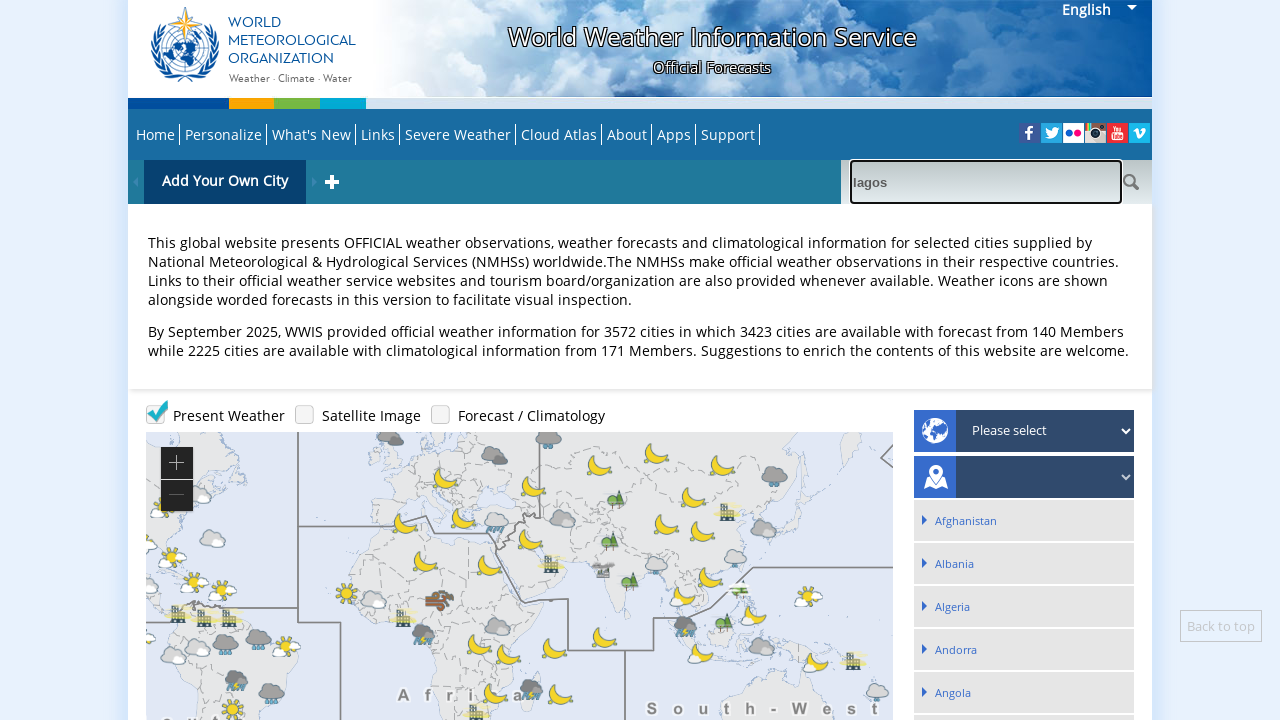

Clicked search button at (1131, 182) on xpath=//*[@id="searchForm"]/input[3]
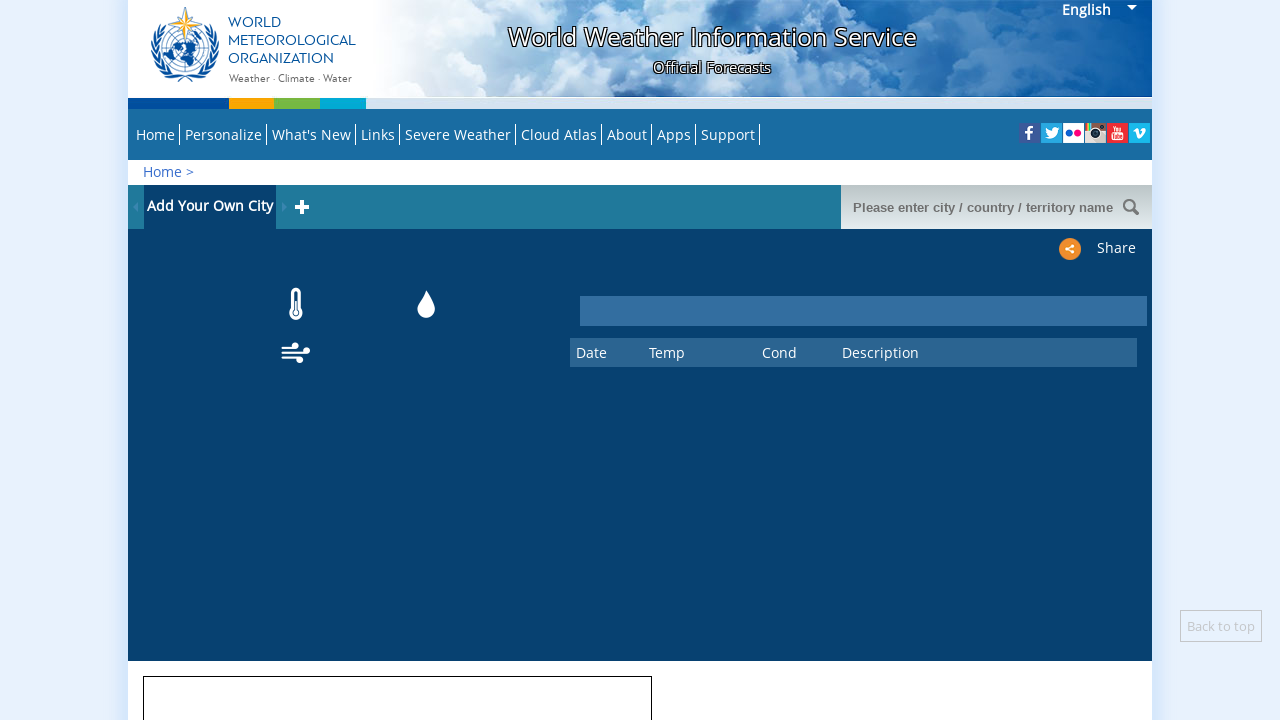

Search results loaded successfully
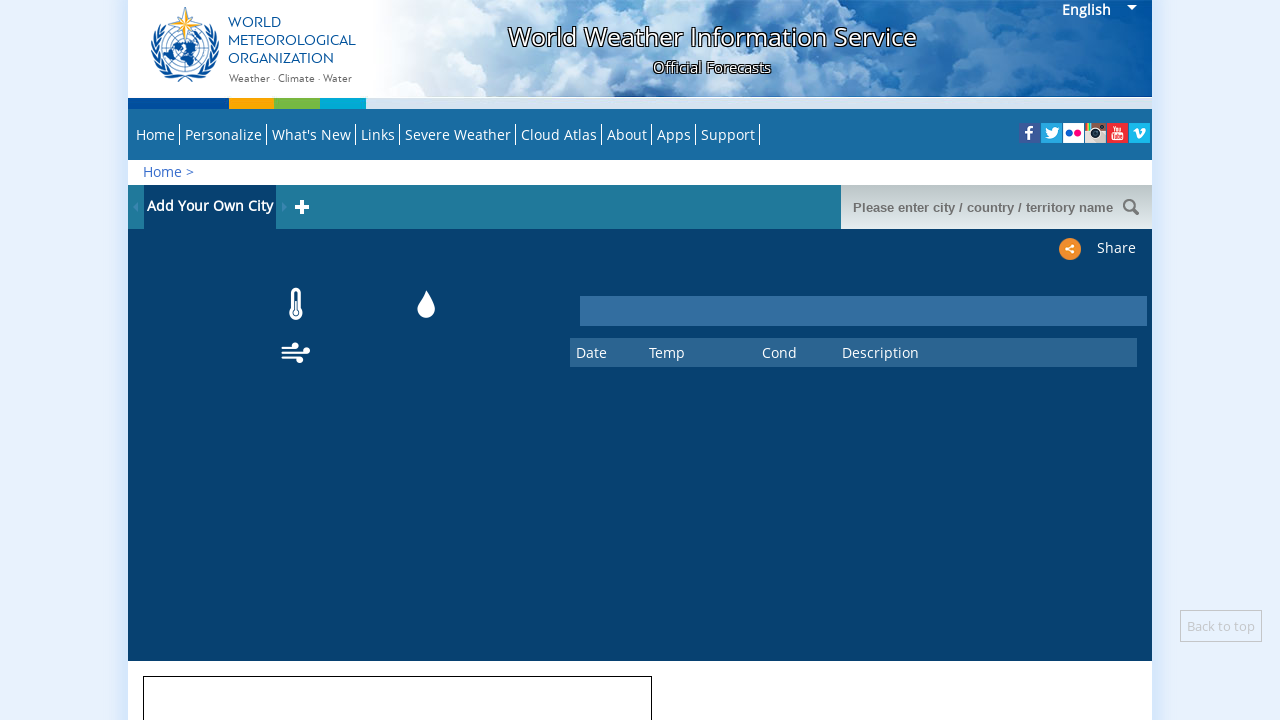

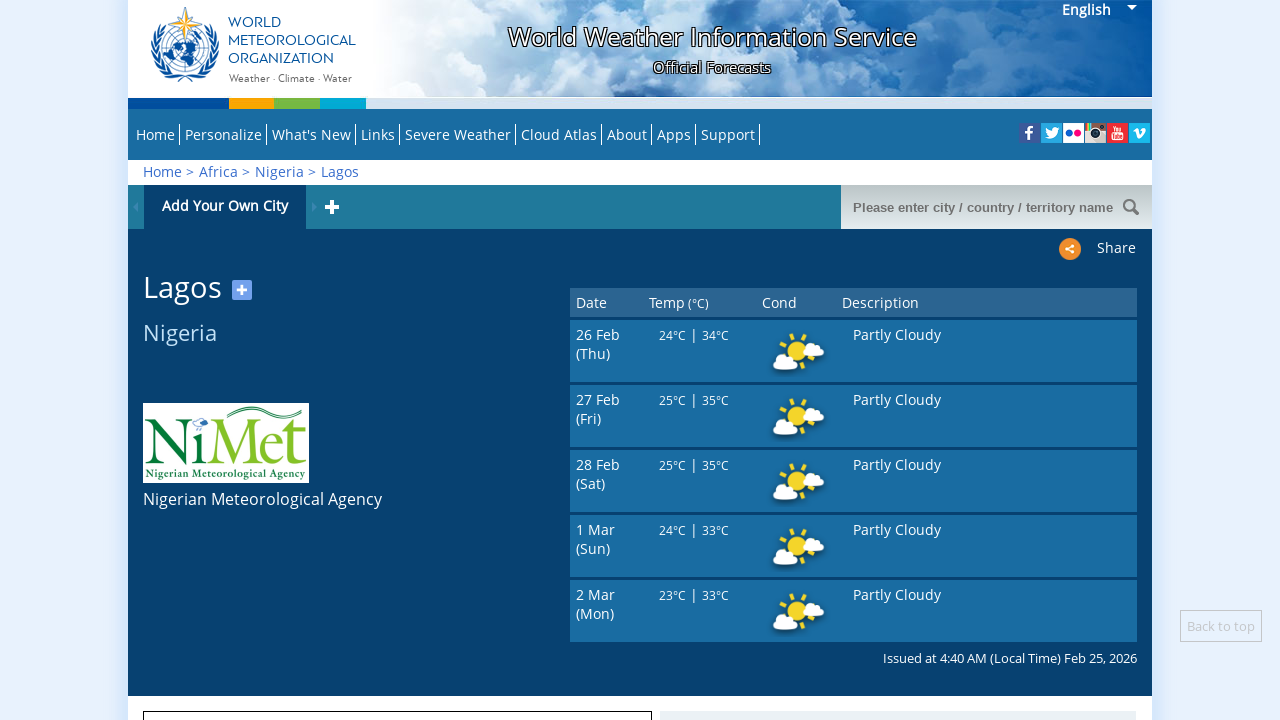